Tests that clicking the search box on the movie homepage navigates to the search page by clicking on the search content element and verifying the URL changes to include 'searchPage'

Starting URL: https://movie-d.juyoufuli.com/

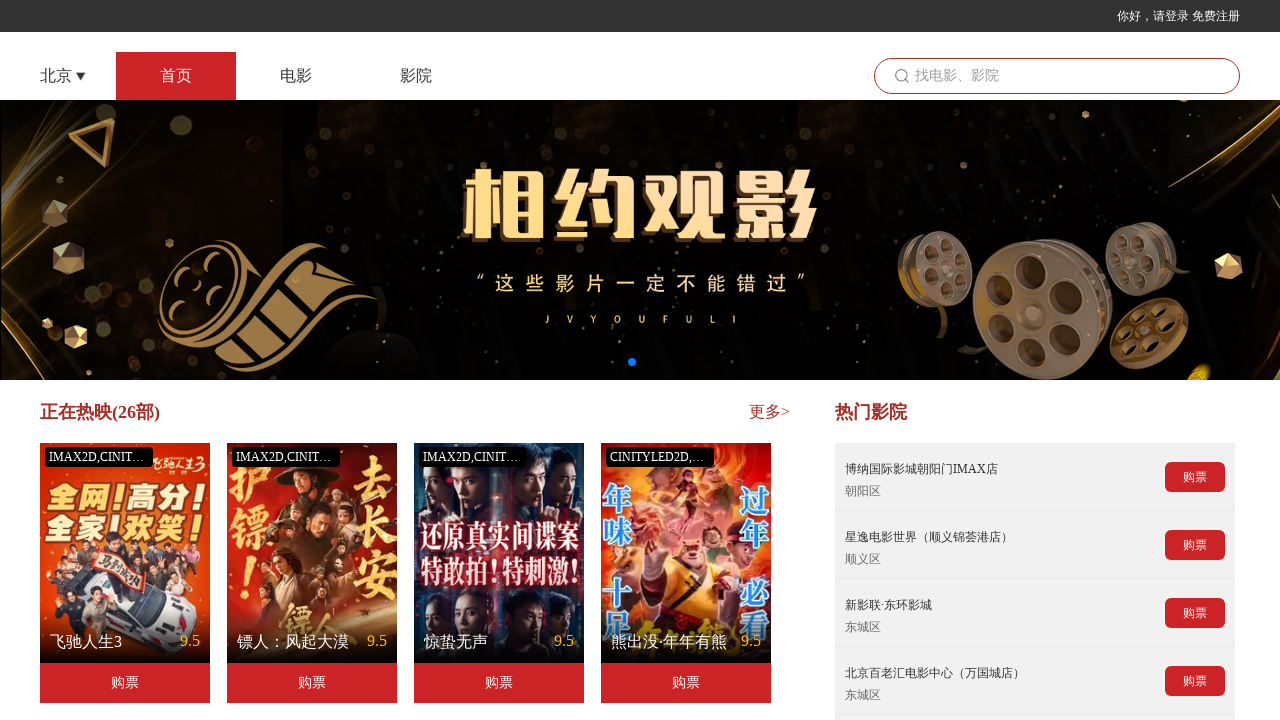

Search box element became visible on homepage
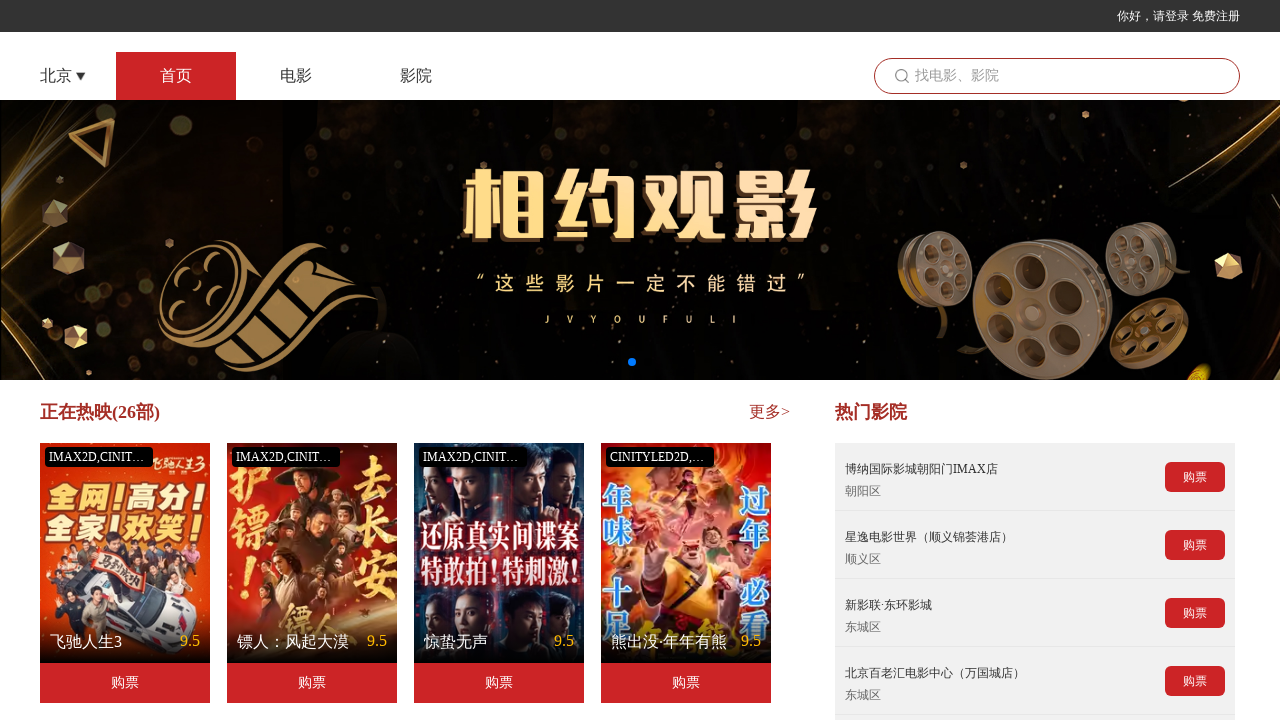

Clicked search box on homepage at (1057, 76) on .seearchContent
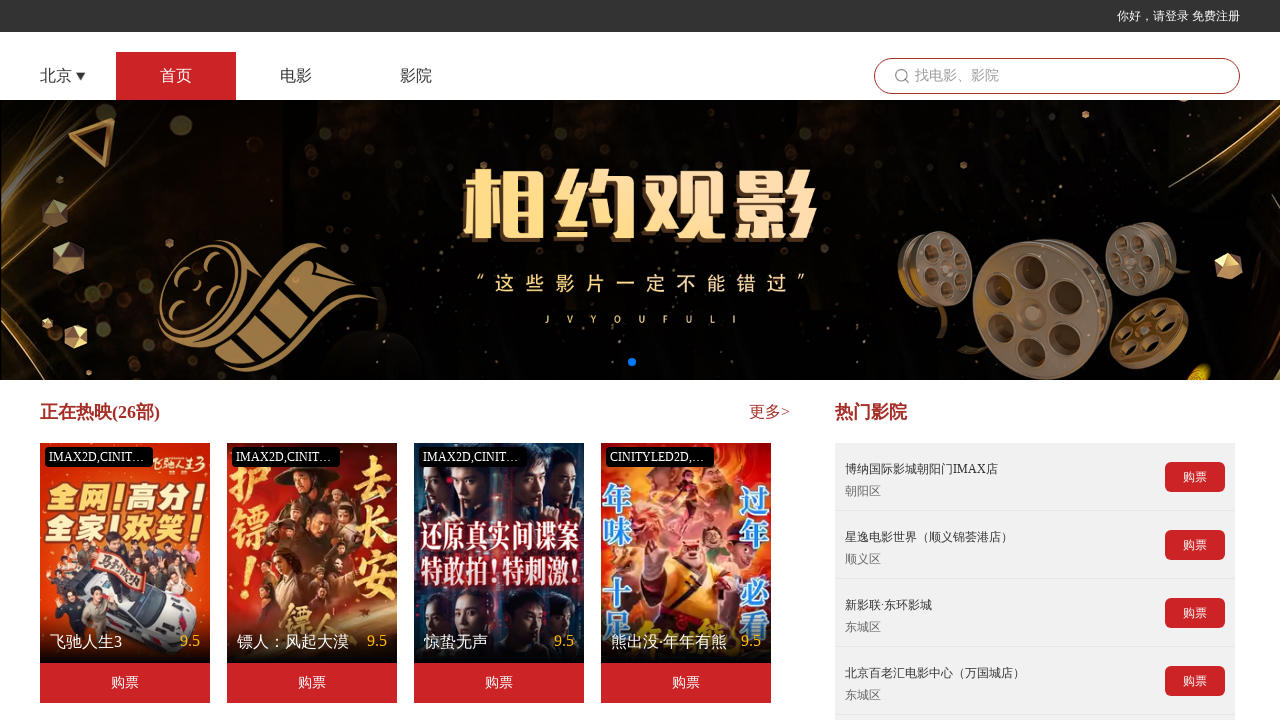

Successfully navigated to search page - URL changed to include 'searchPage'
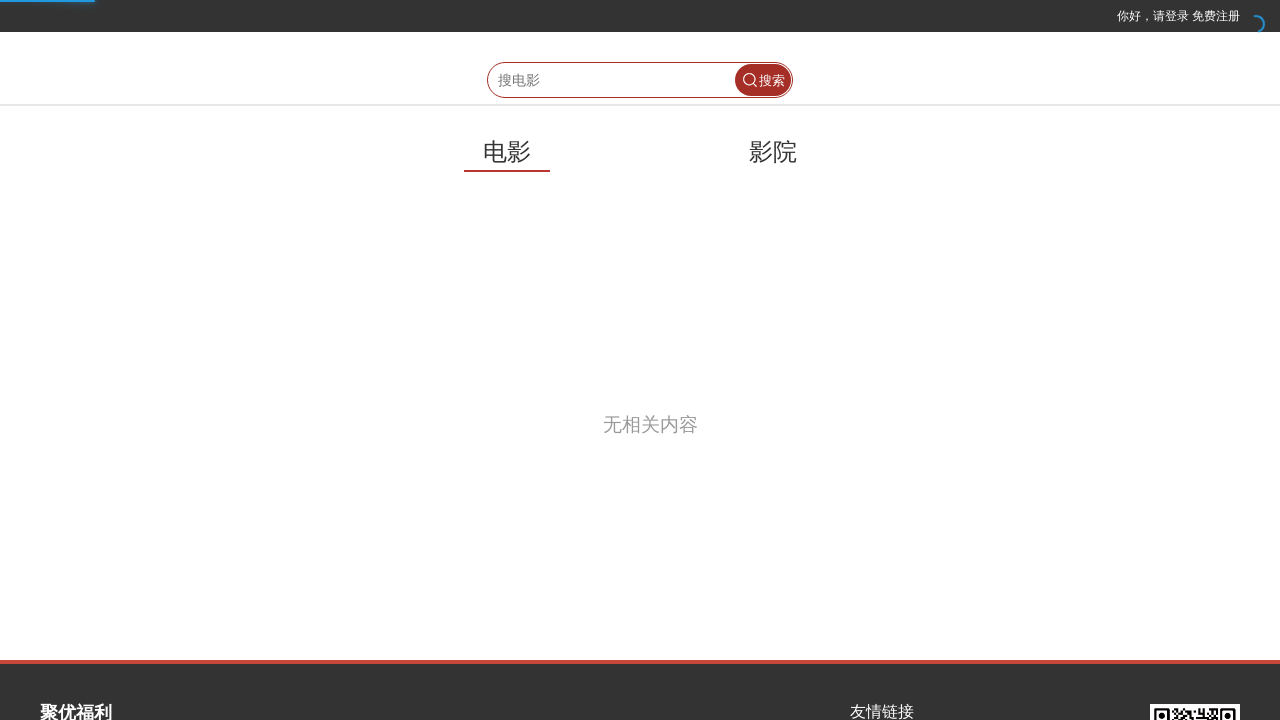

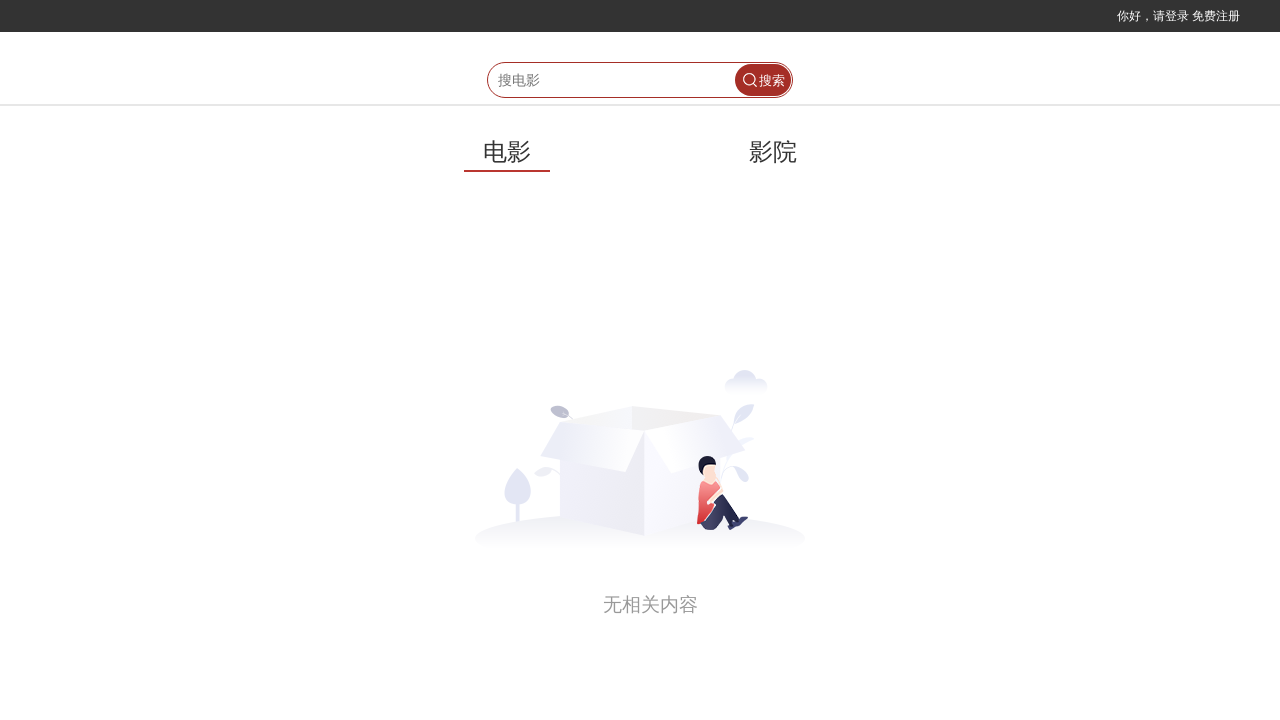